Navigates to the Klik Solutions homepage and verifies the page loads successfully

Starting URL: https://klik.solutions/

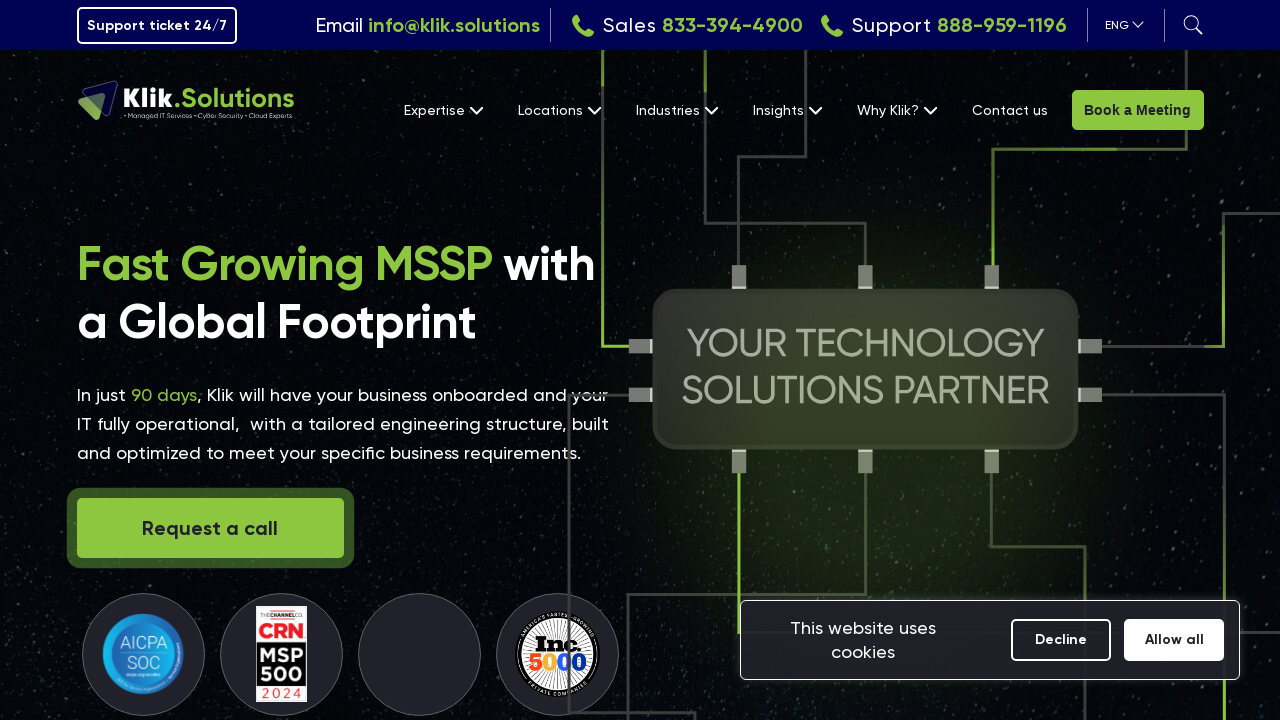

Waited for page to reach networkidle load state
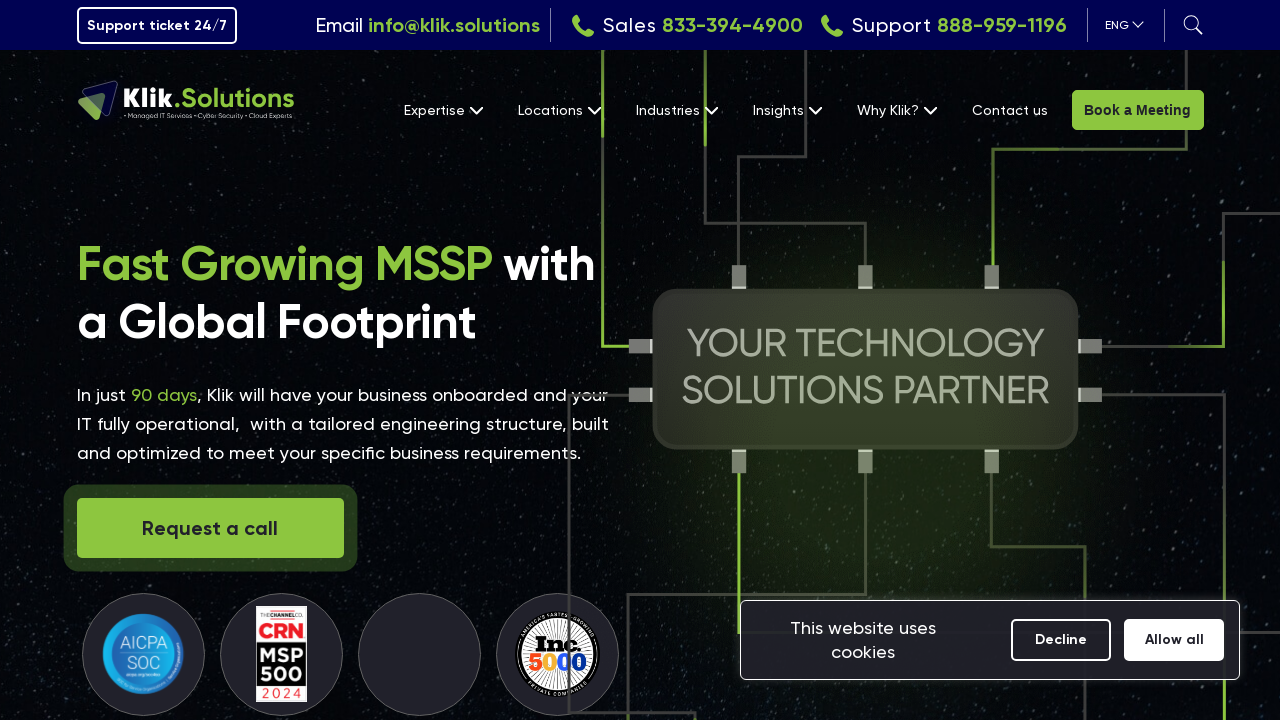

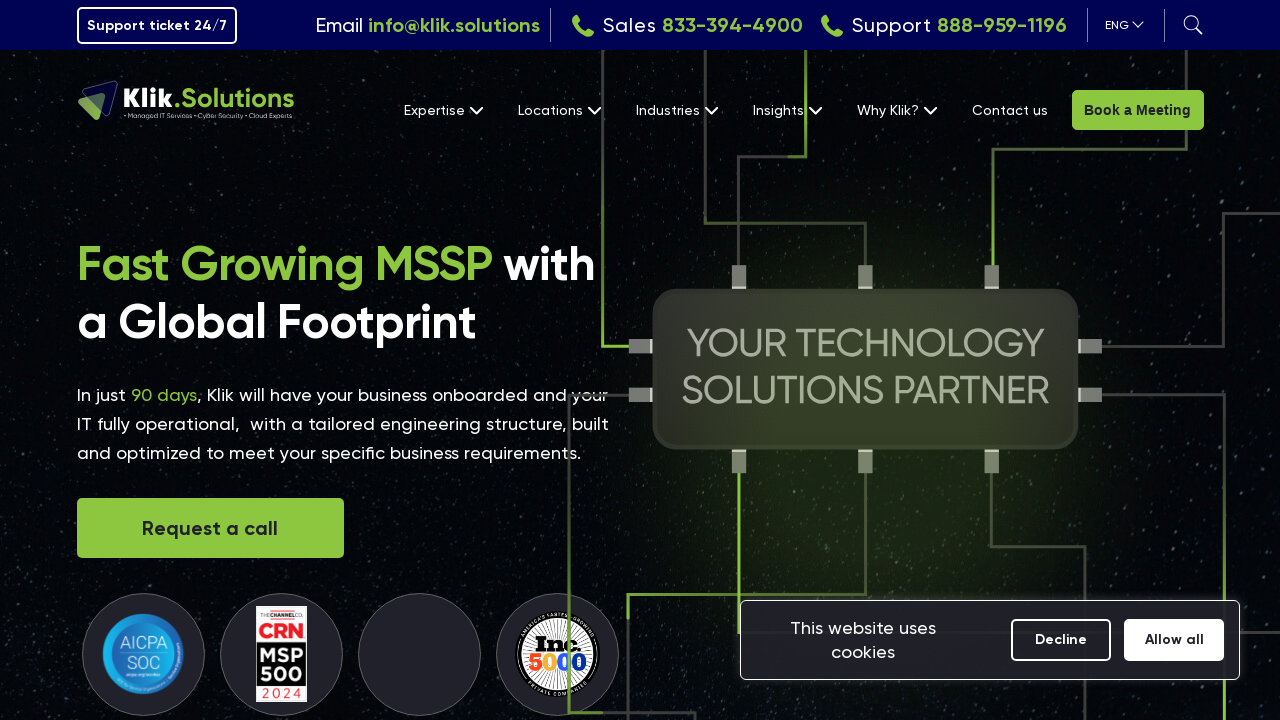